Navigates to Rahul Shetty Academy website and retrieves the page title and URL

Starting URL: https://www.rahulshettyacademy.com

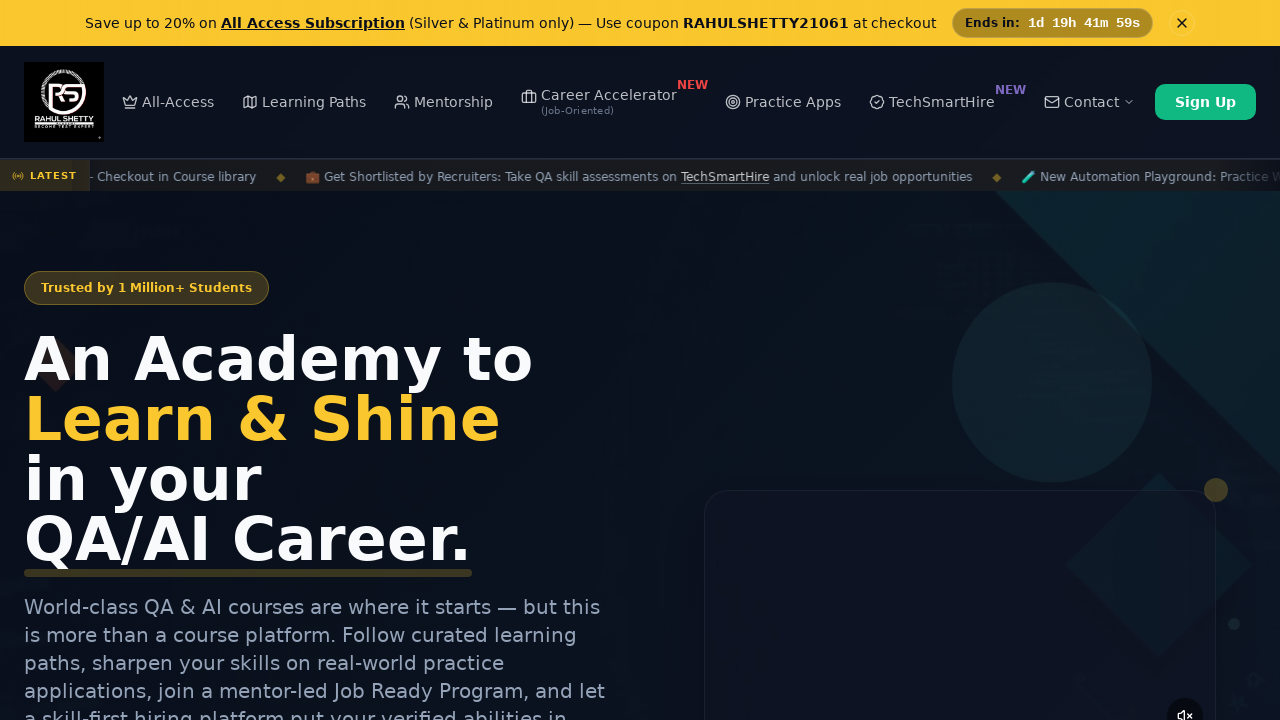

Waited for page to reach domcontentloaded state
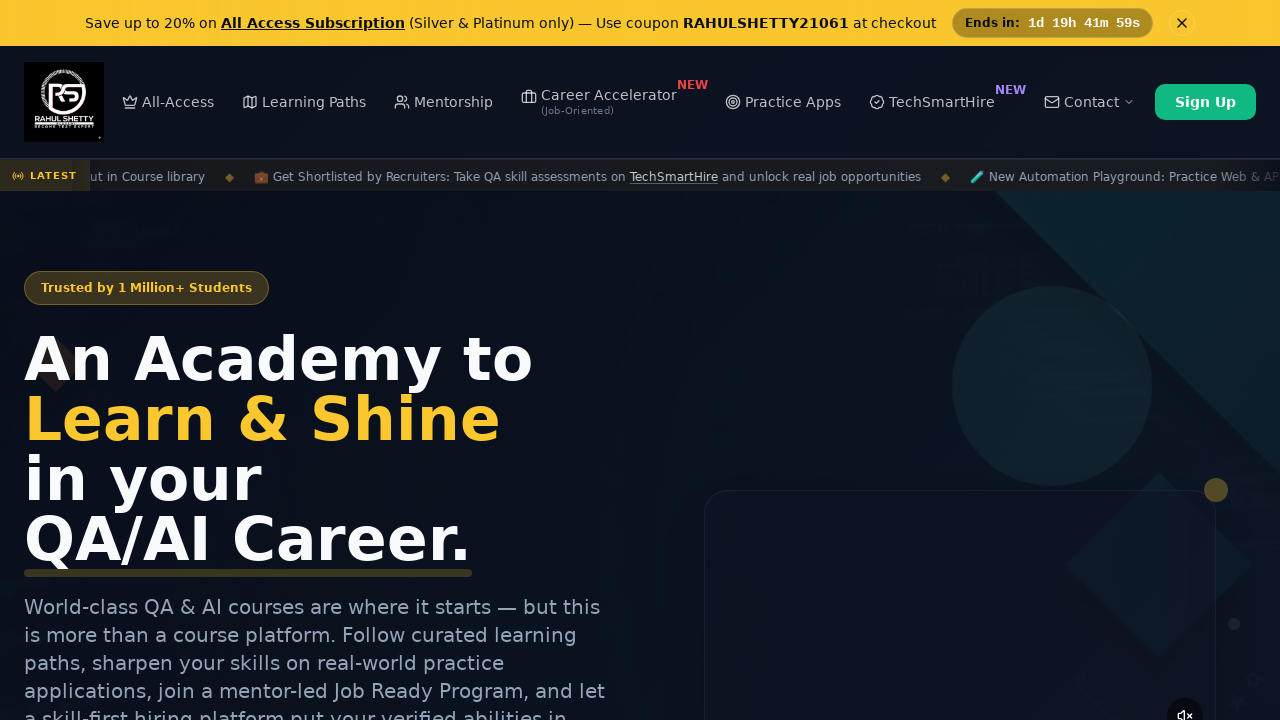

Verified page title is present
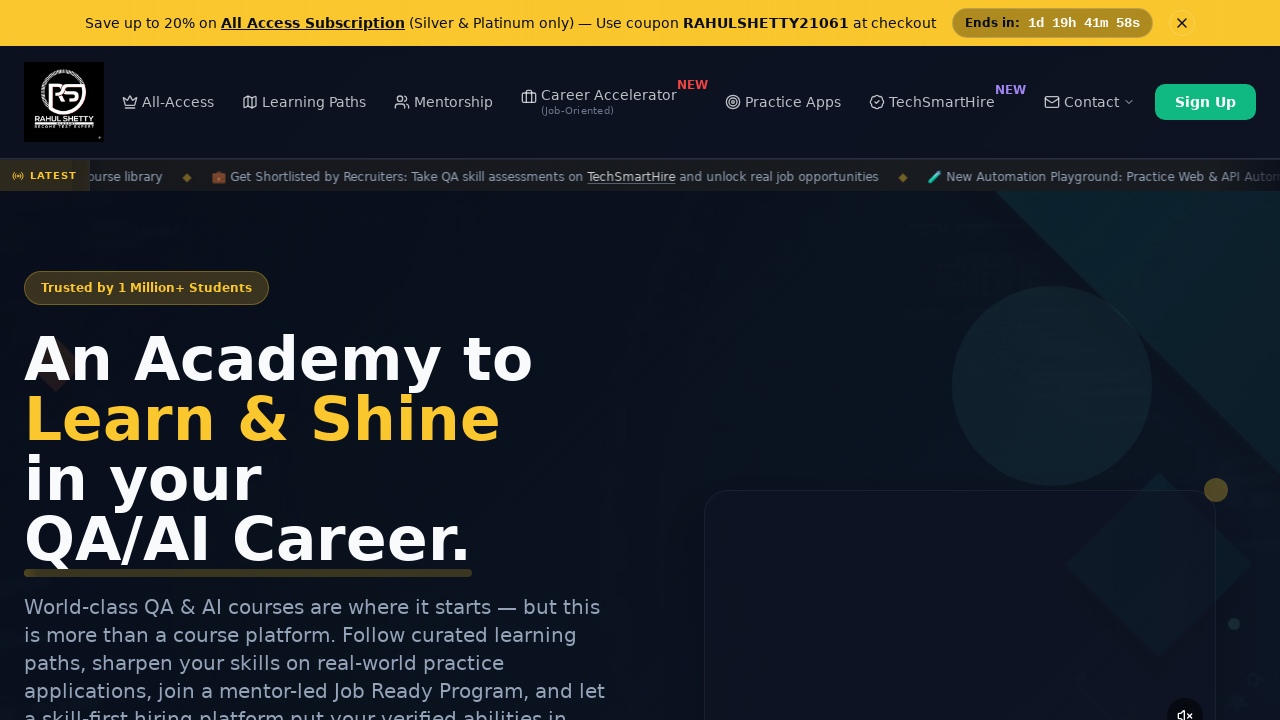

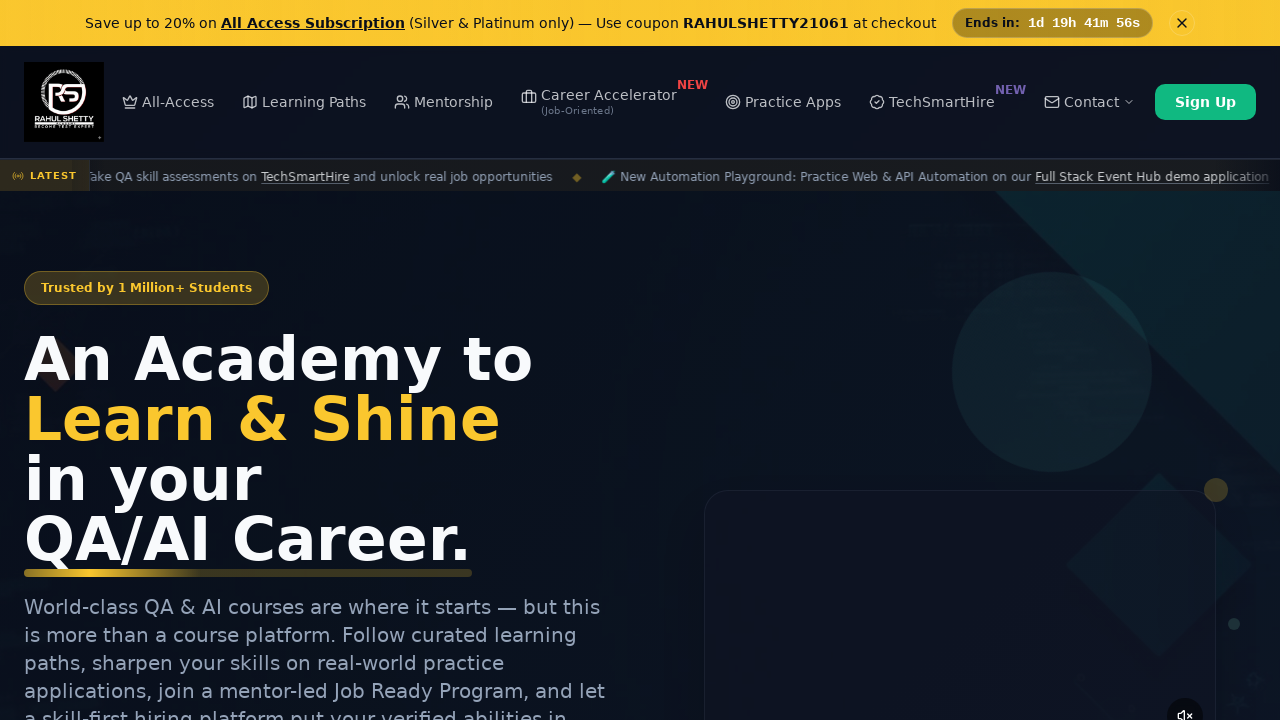